Tests dynamic loading Example 1 where the element exists in DOM but is hidden until loading completes. Clicks Example 1 link, then Start button, waits for loading bar to disappear and verifies "Hello World!" text is displayed.

Starting URL: https://the-internet.herokuapp.com/dynamic_loading

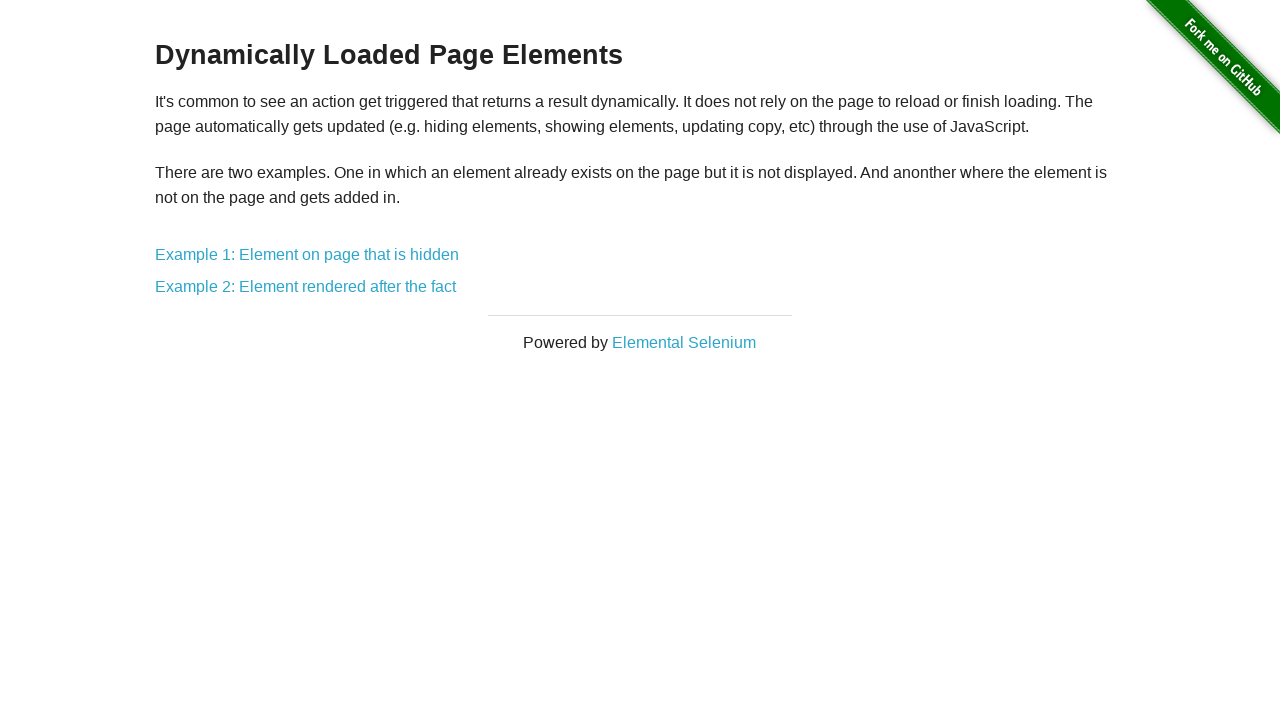

Waited for dynamic loading page to load - content h3 selector found
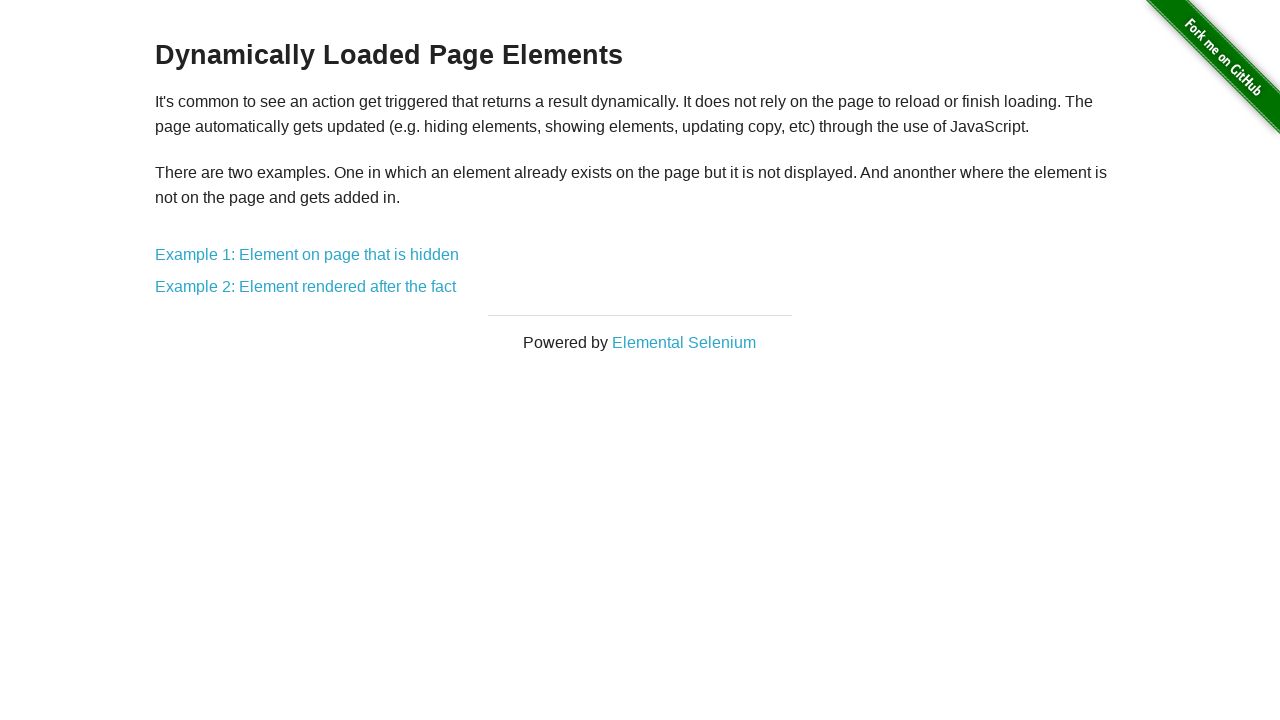

Clicked Example 1 link at (307, 255) on a[href*='dynamic_loading/1']
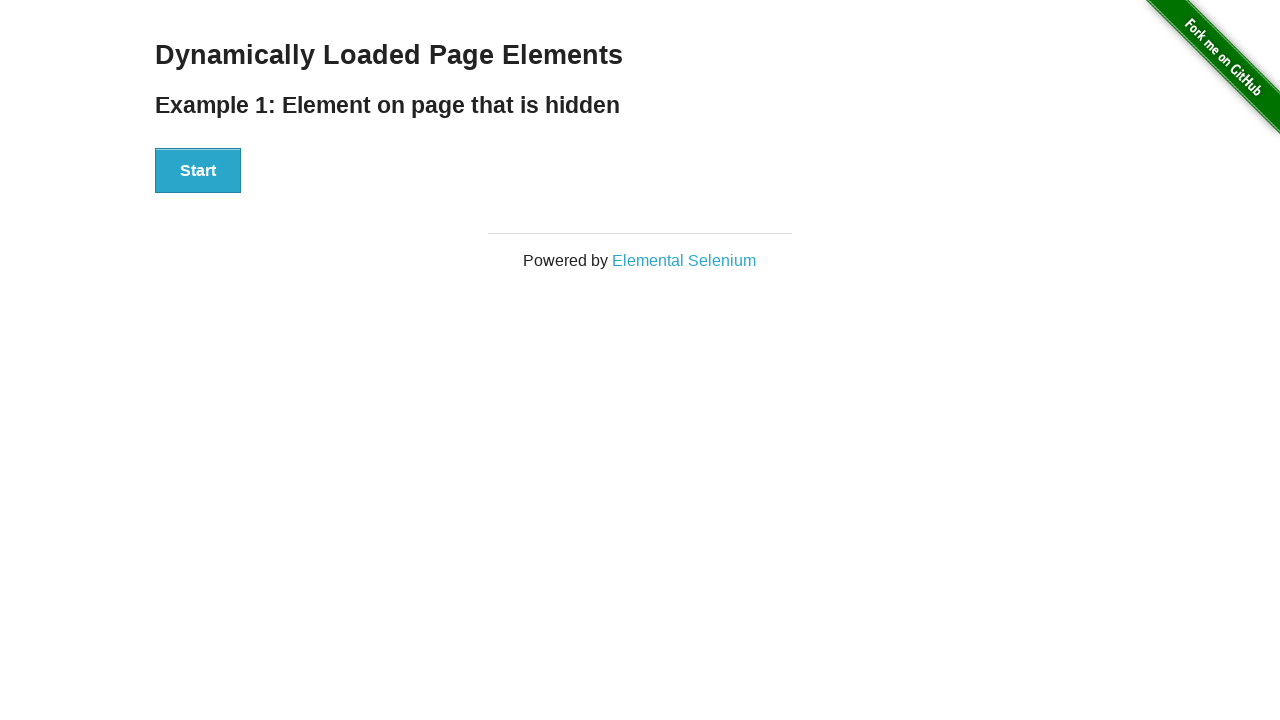

Waited for Start button to be visible
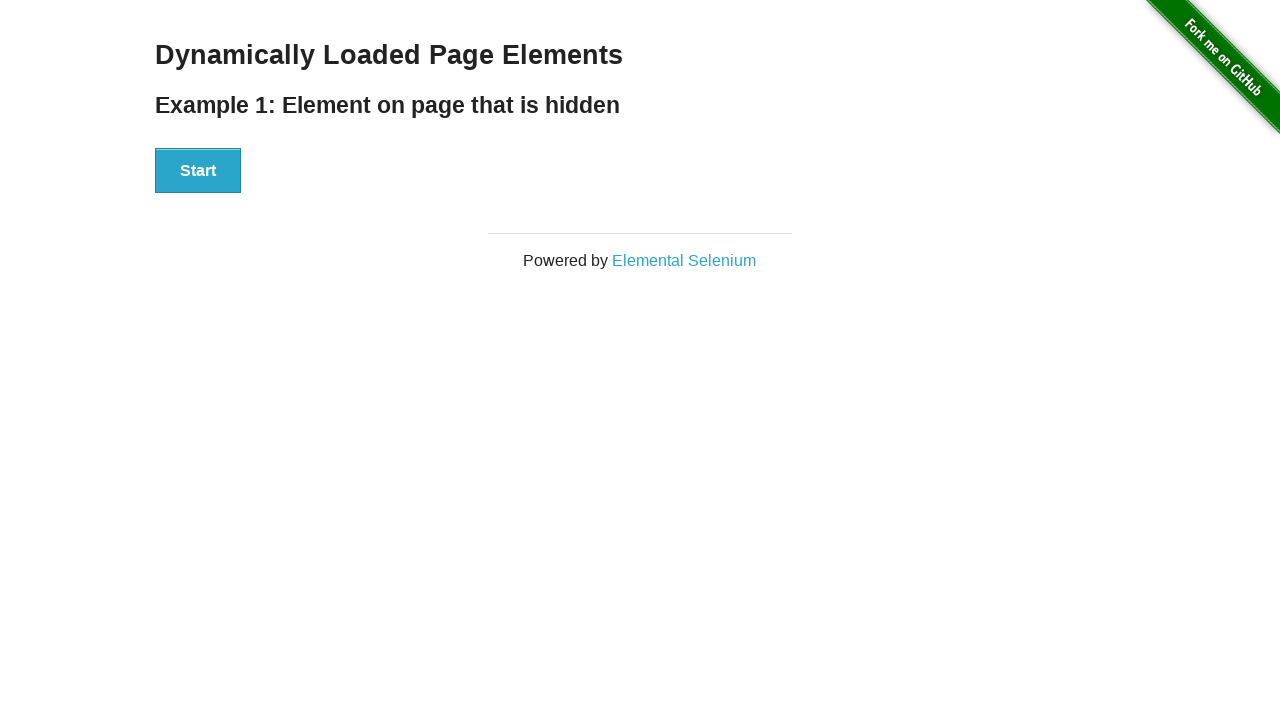

Clicked Start button to begin loading at (198, 171) on div#start button
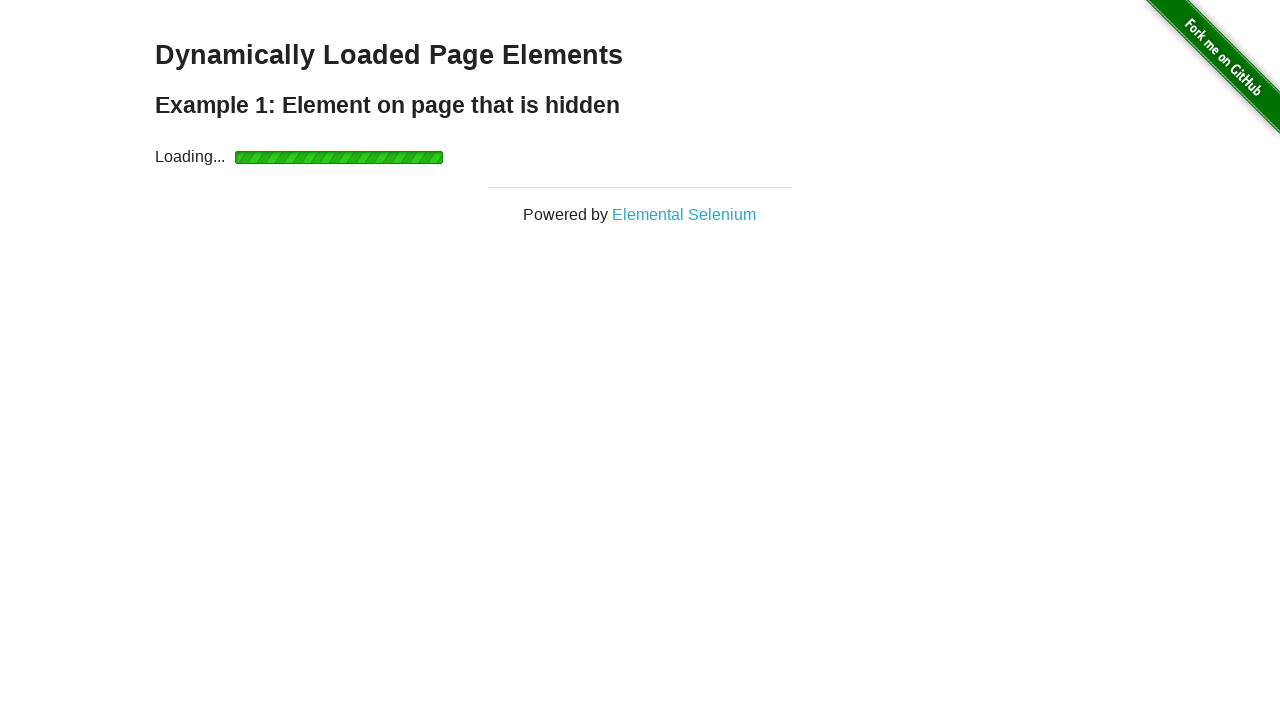

Waited for loading bar to disappear
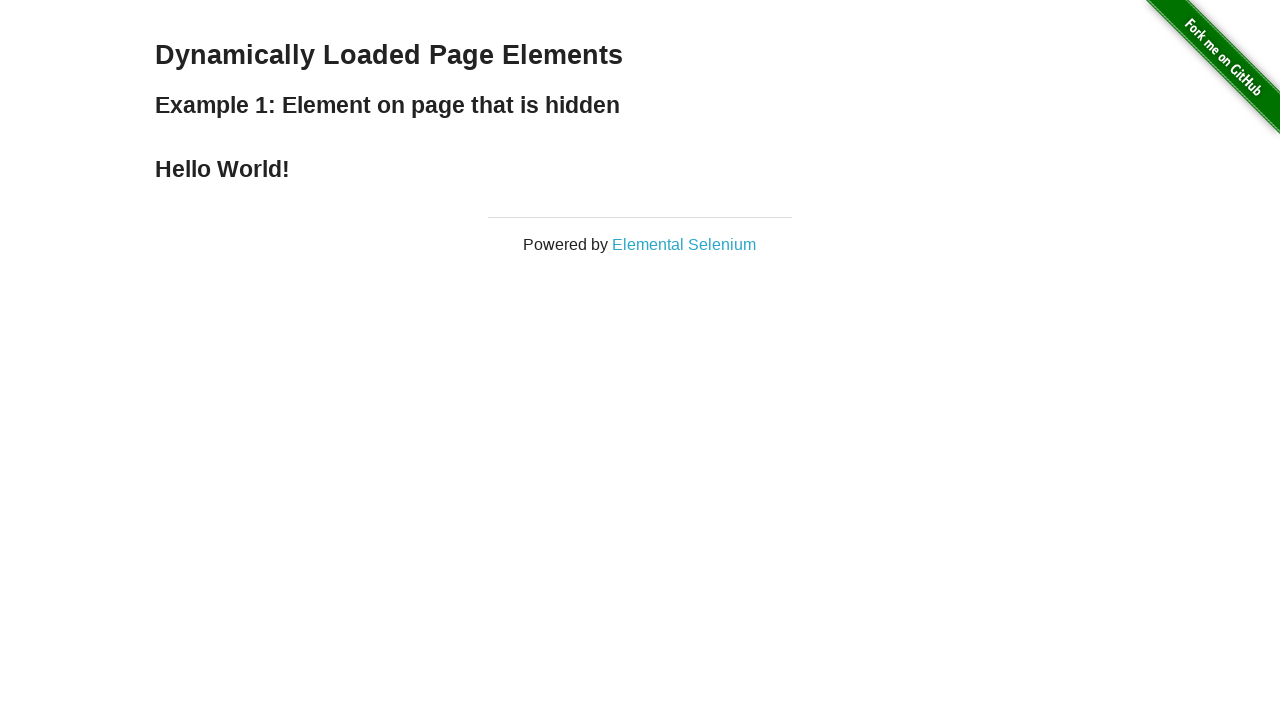

Verified 'Hello World!' text is displayed after loading completes
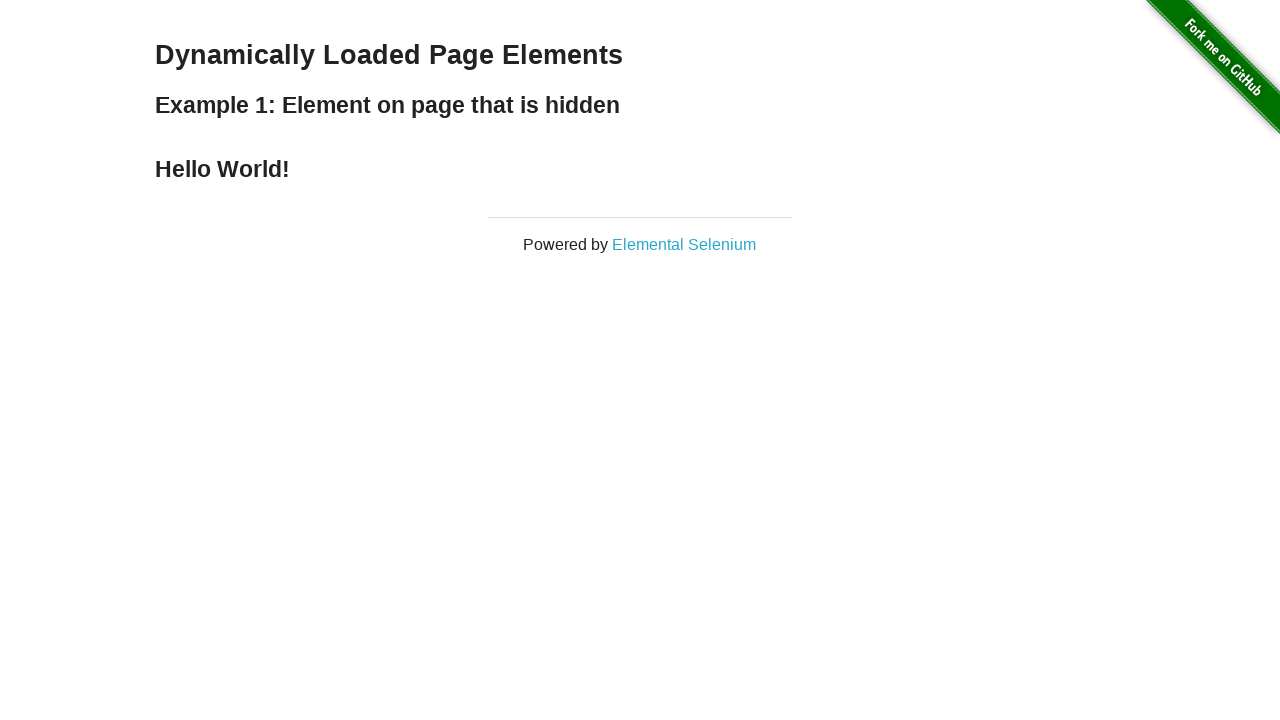

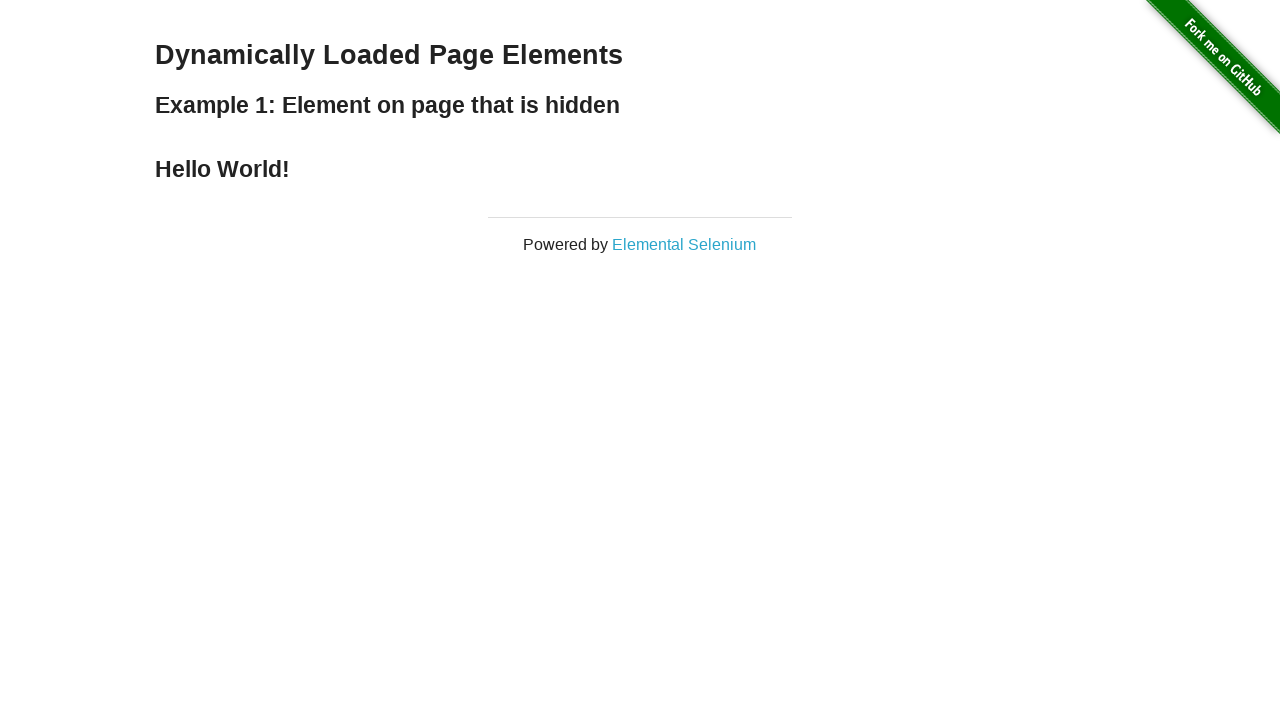